Tests dynamic loading functionality by clicking the Start button and waiting for the loading indicator to disappear before verifying the "Hello World!" text is displayed.

Starting URL: https://automationfc.github.io/dynamic-loading/

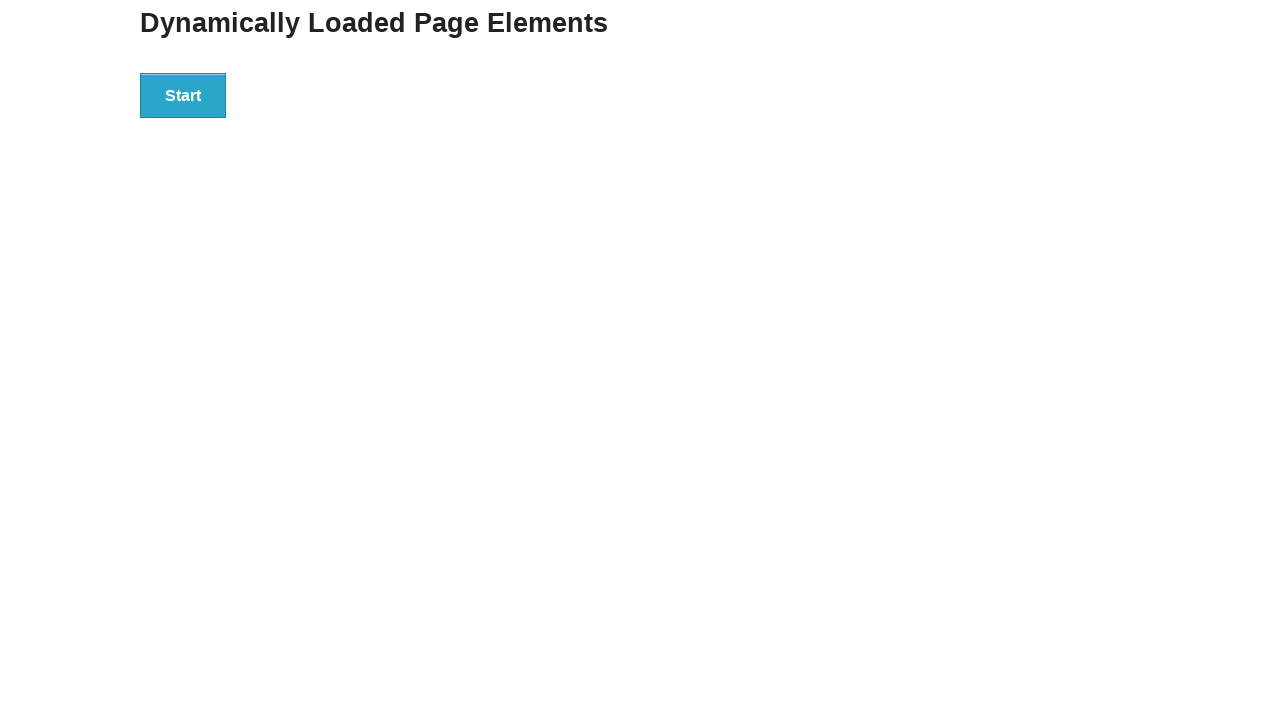

Navigated to dynamic loading test page
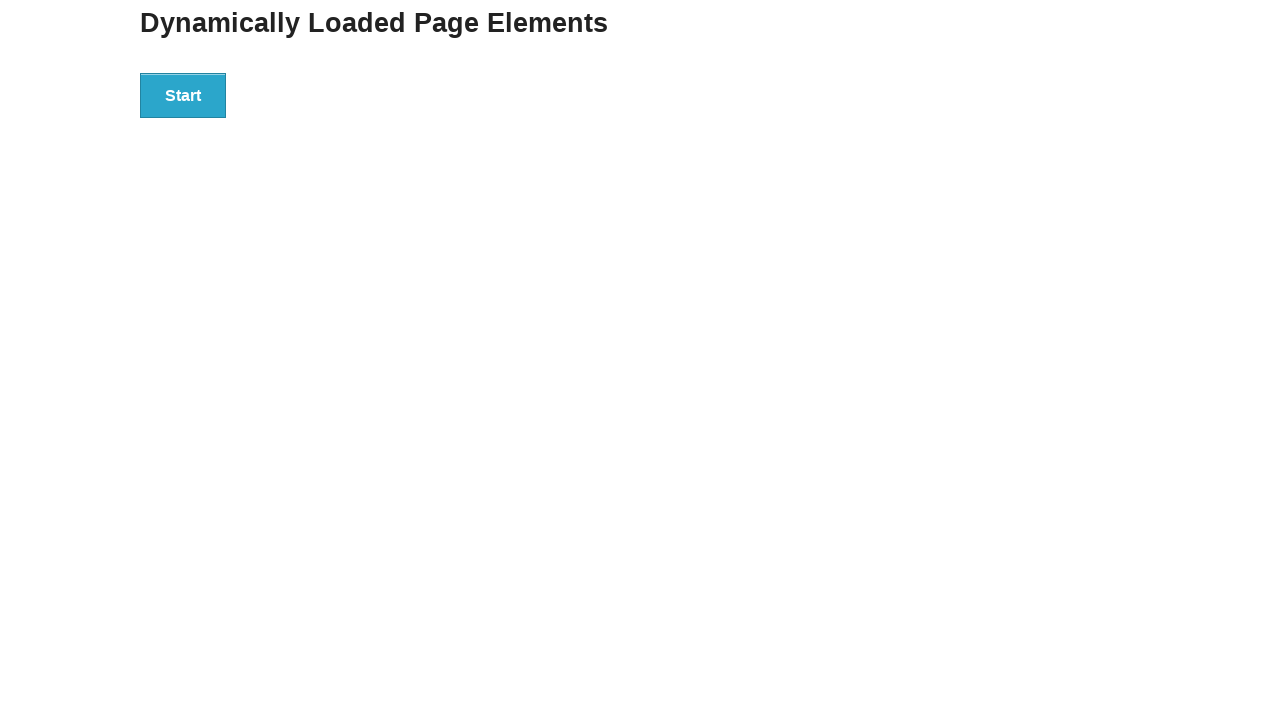

Clicked the Start button at (183, 95) on xpath=//*[text()='Start']
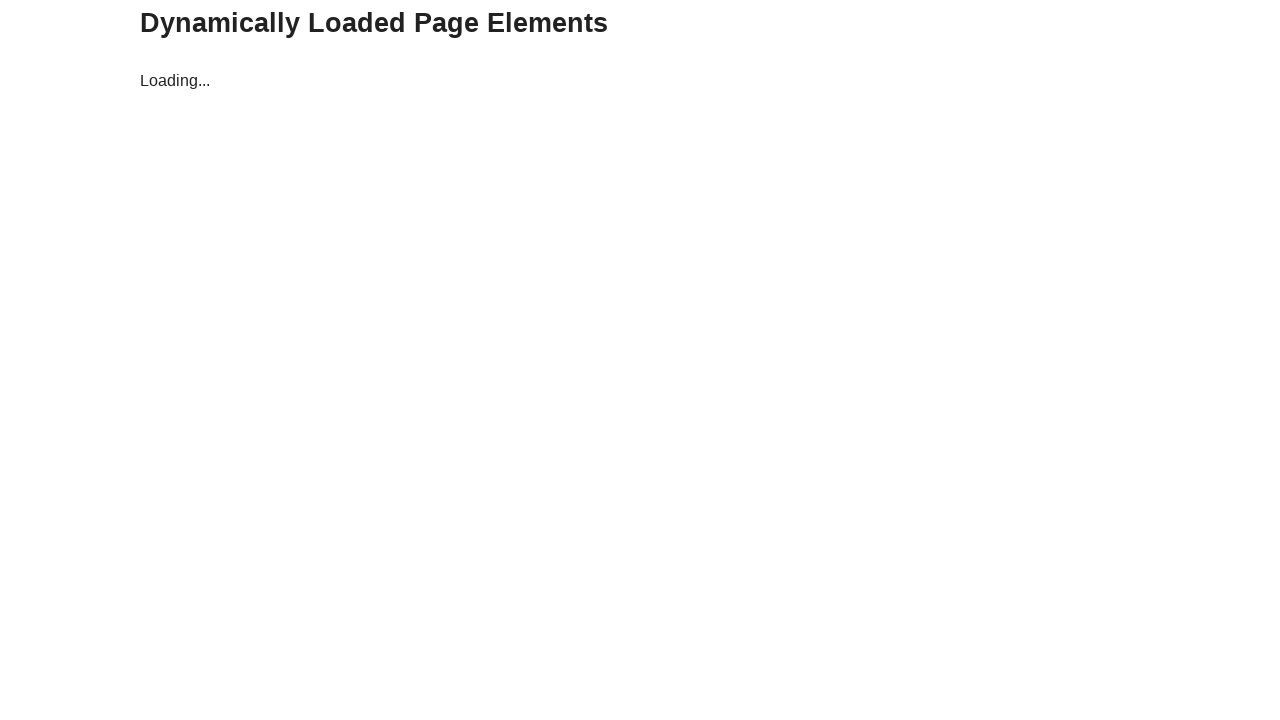

Loading indicator disappeared after waiting
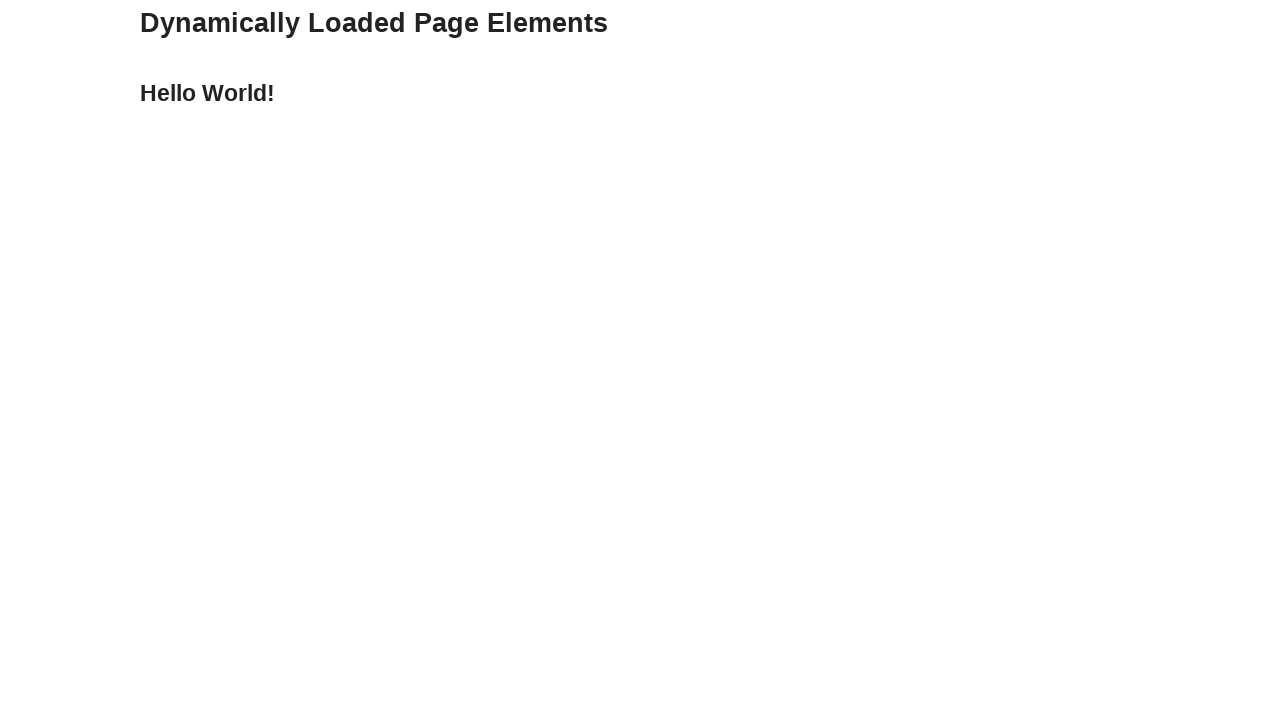

Verified 'Hello World!' text is visible
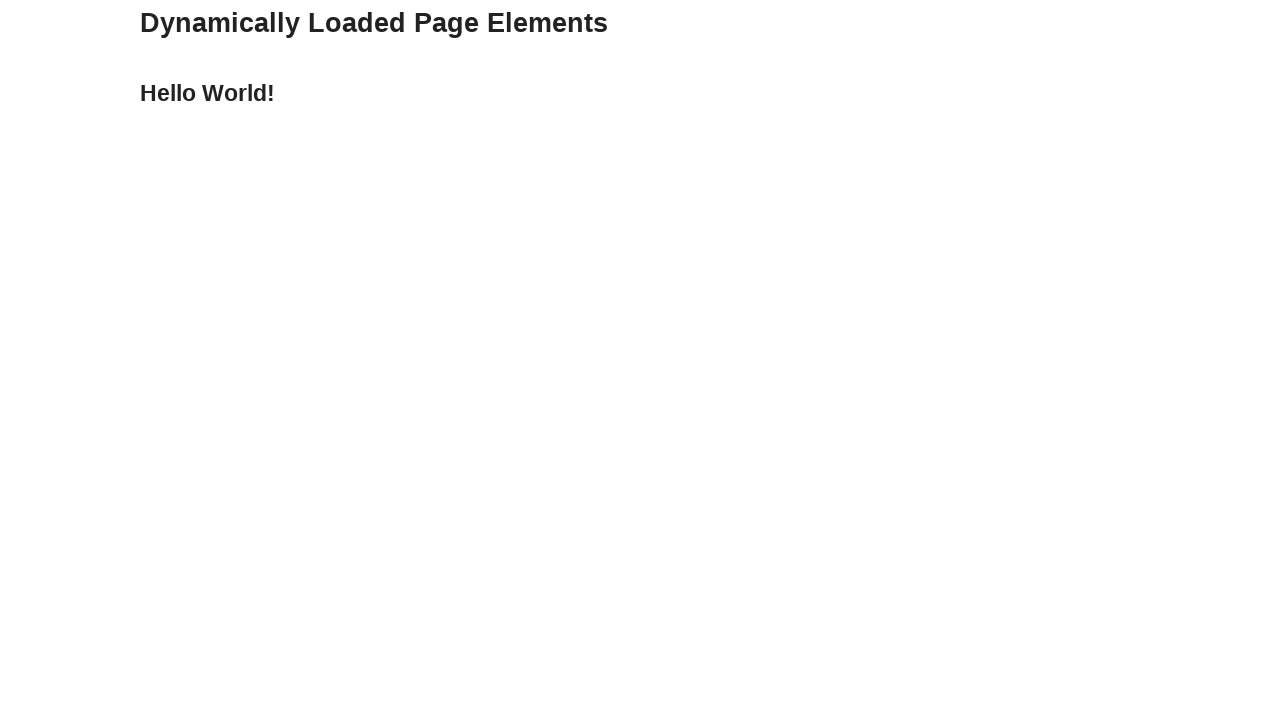

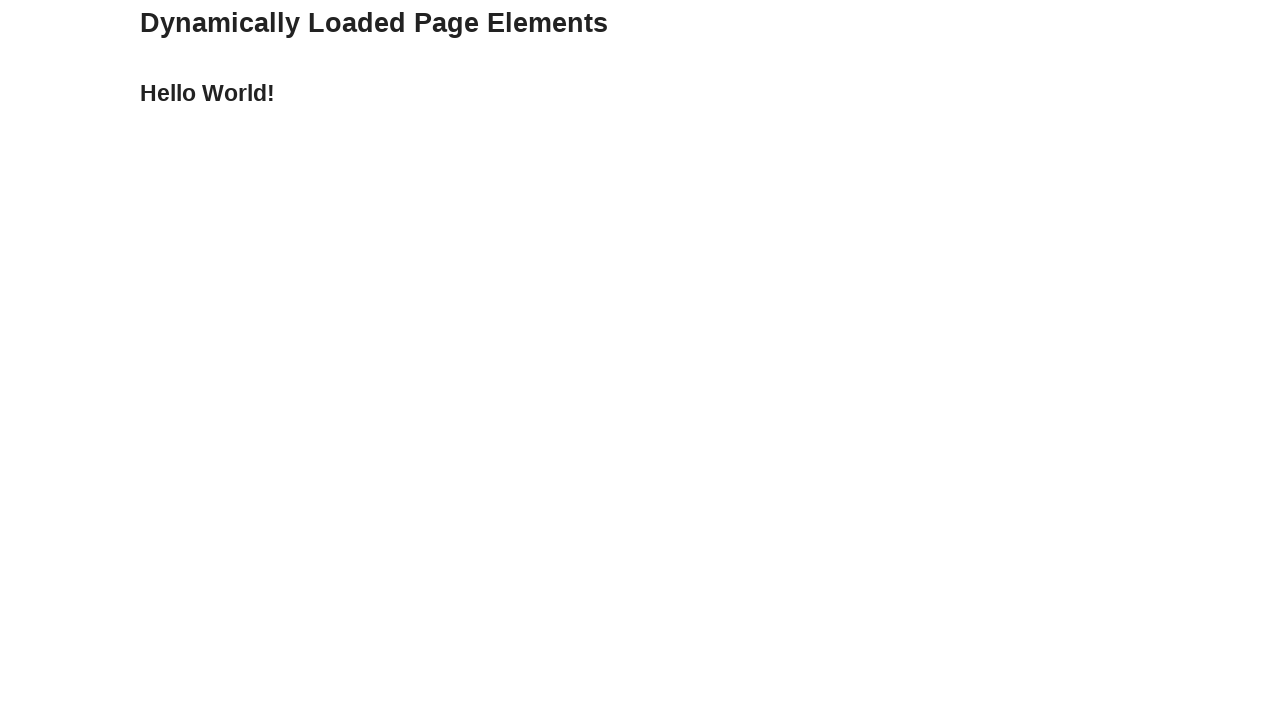